Navigates to a nested frames example page and switches between frames to access content in the middle frame

Starting URL: https://the-internet.herokuapp.com/

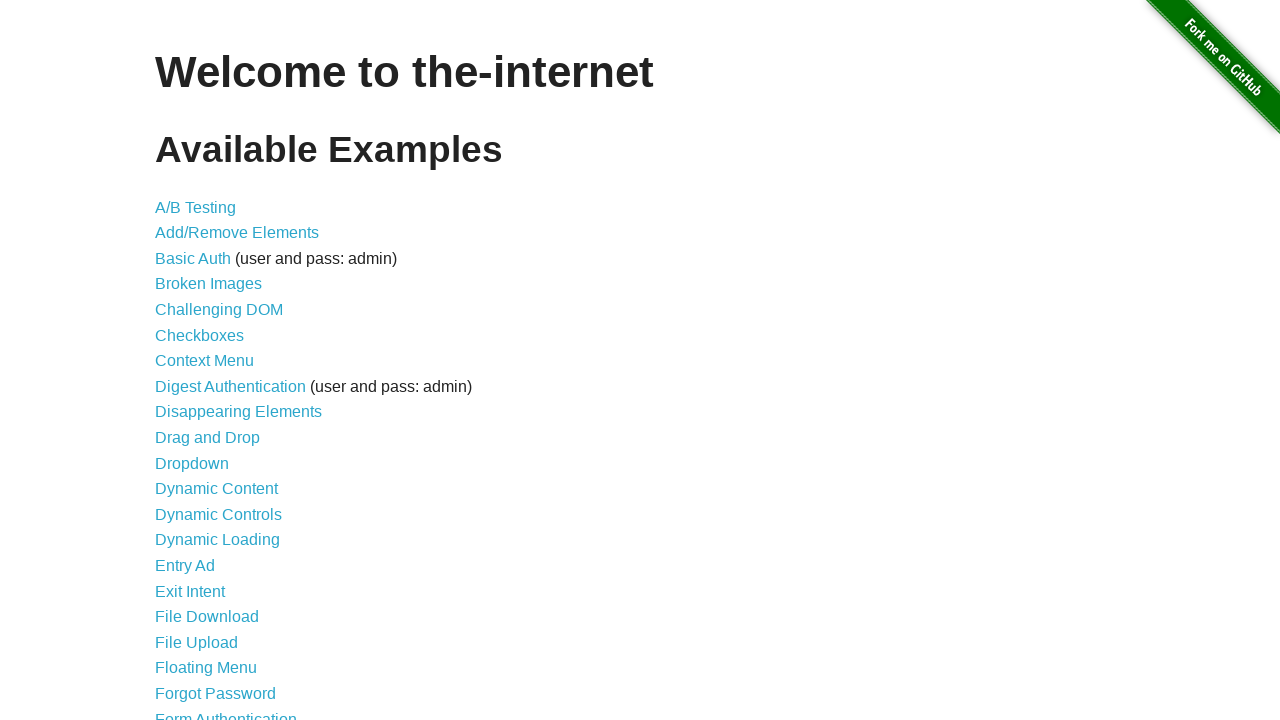

Clicked on the Nested Frames link at (210, 395) on xpath=//a[contains(text(),'Nested Frames')]
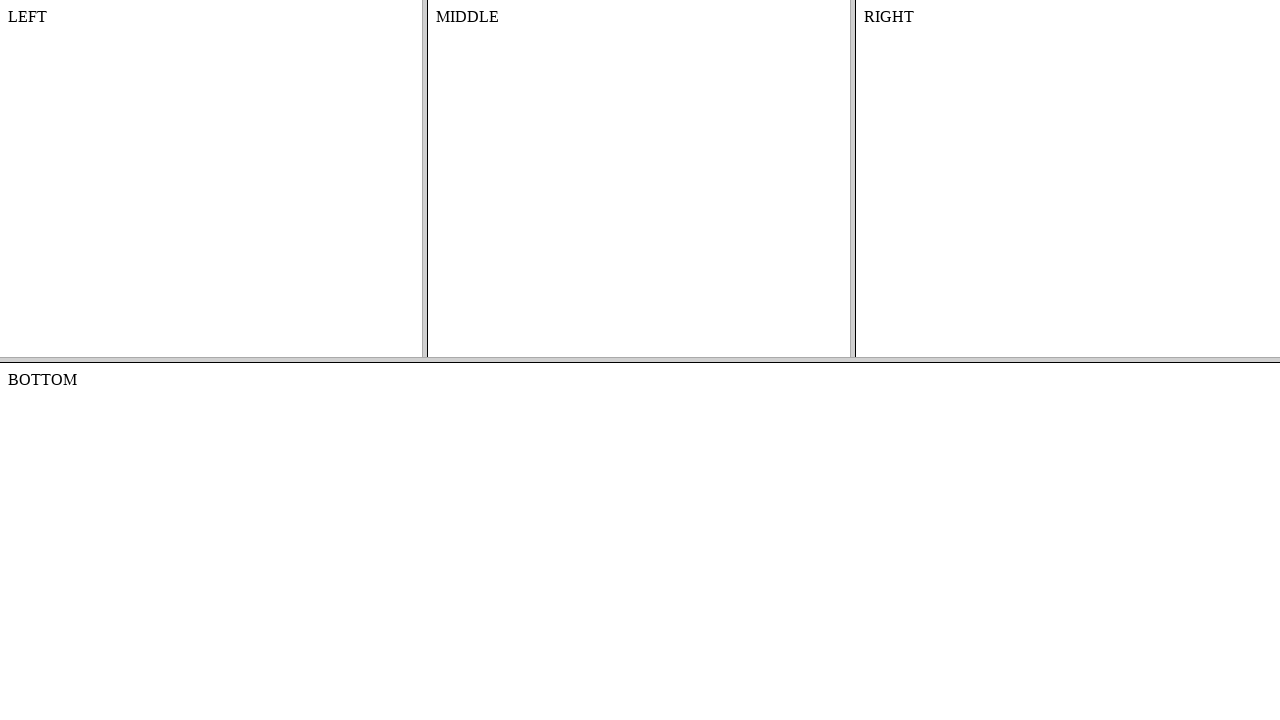

Waited for nested frames page to load (domcontentloaded)
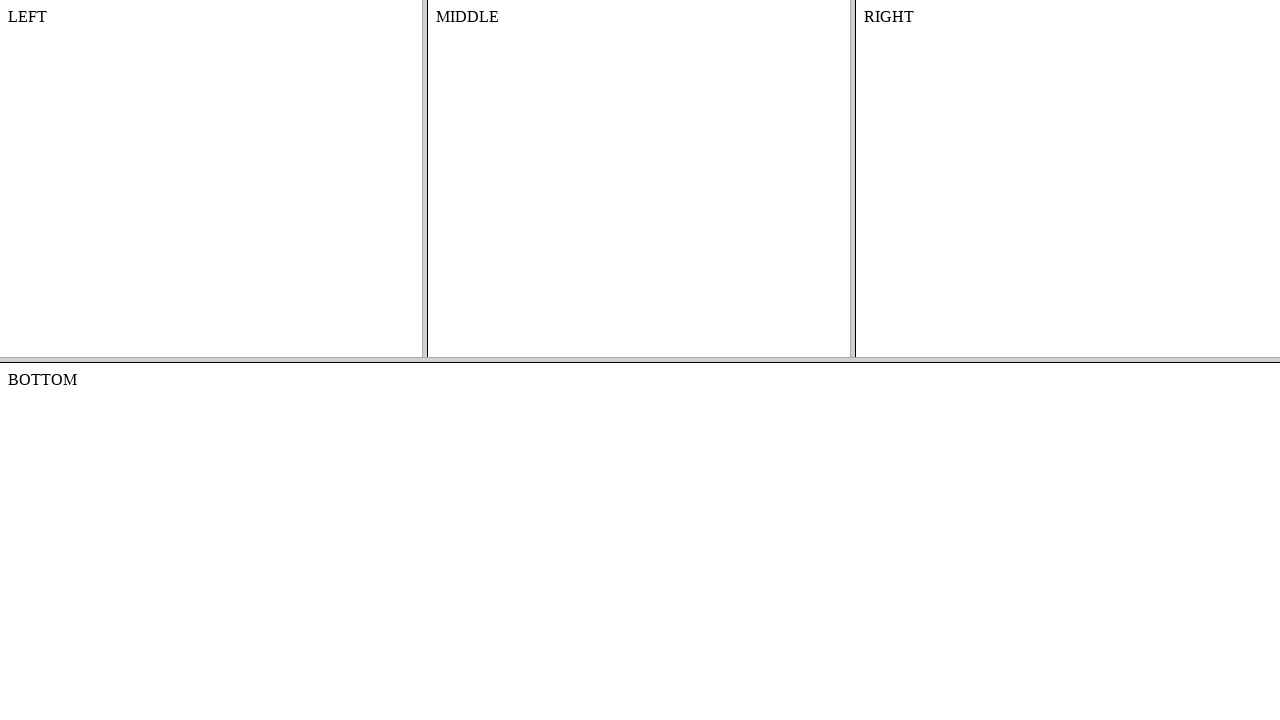

Located the top frame
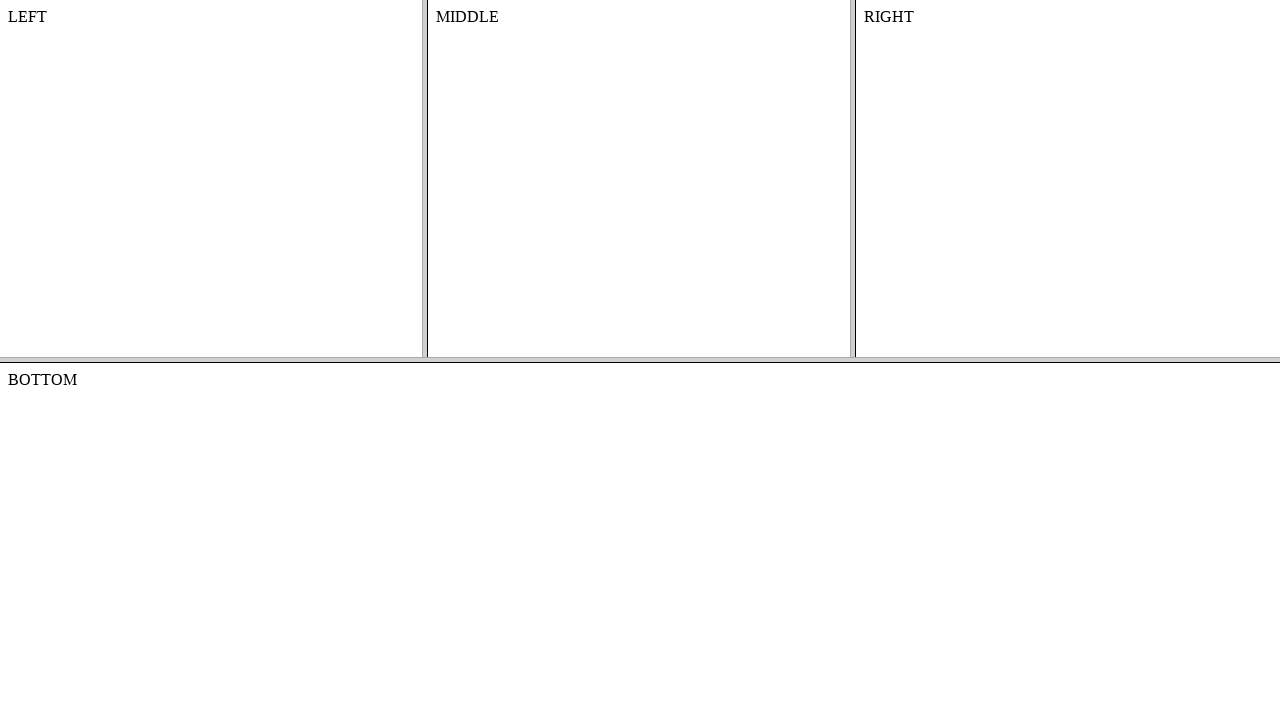

Located the middle frame within the top frame
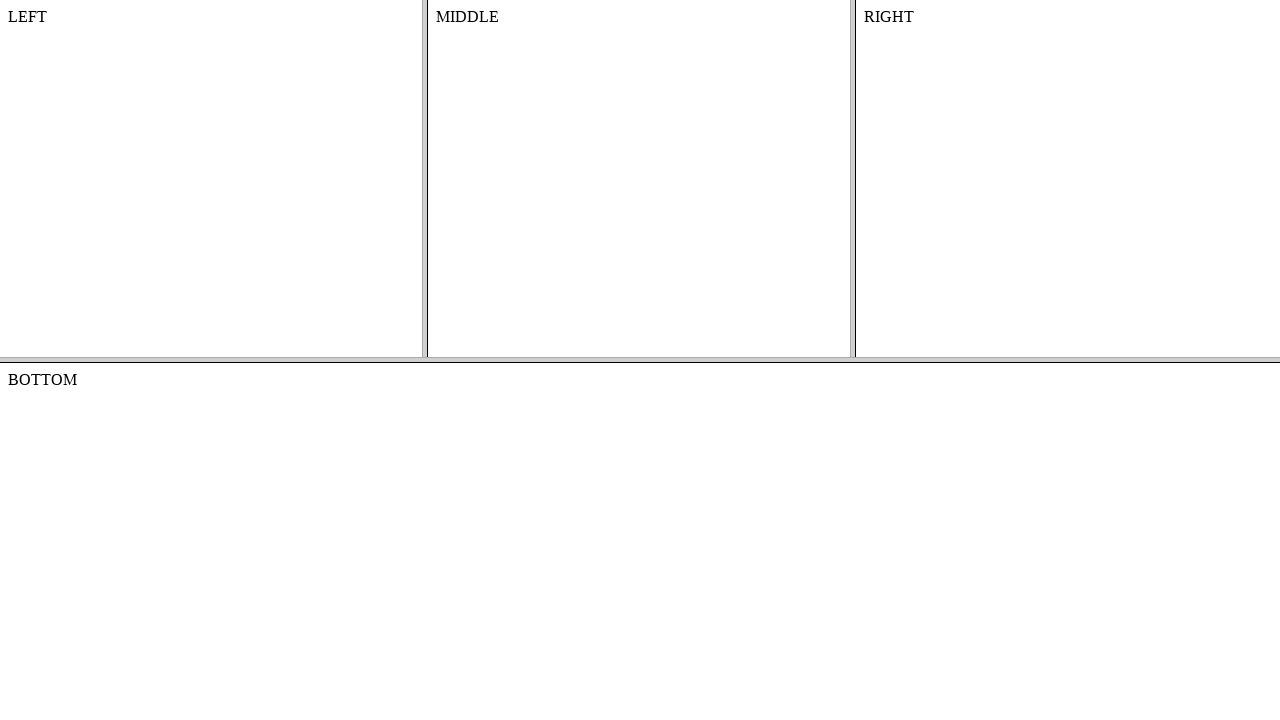

Retrieved text content from the middle frame
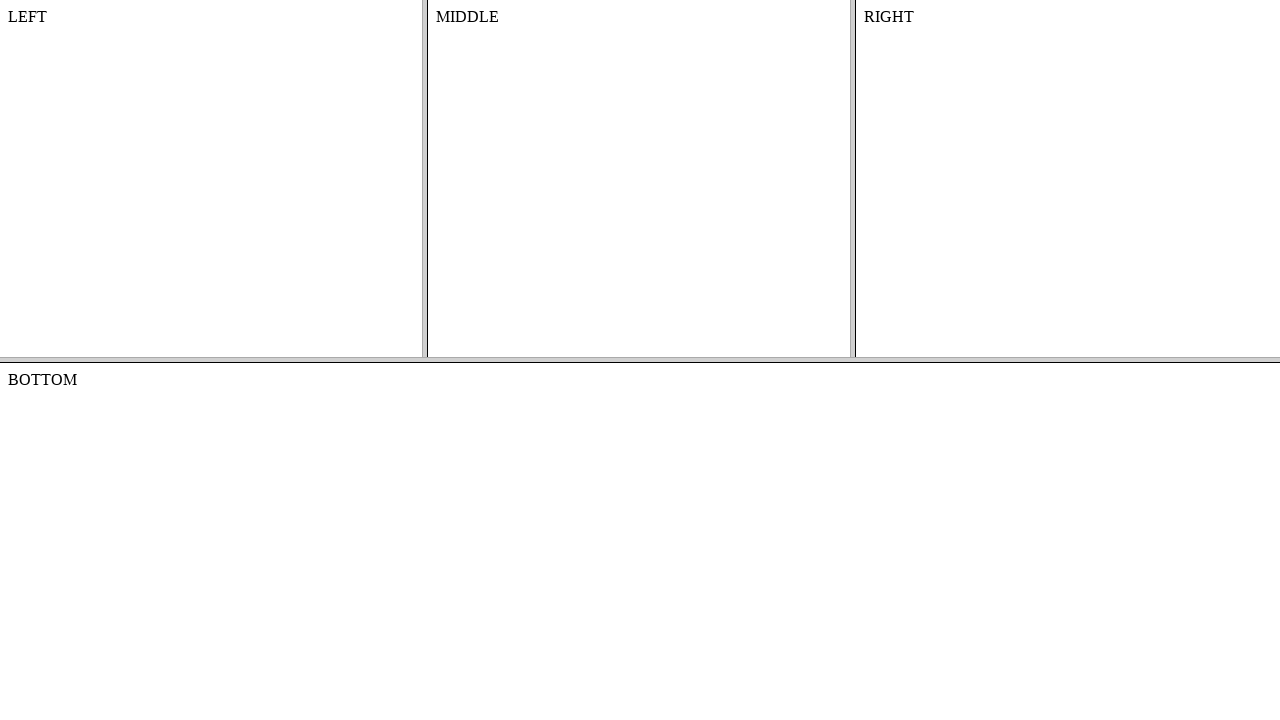

Printed middle frame content: MIDDLE
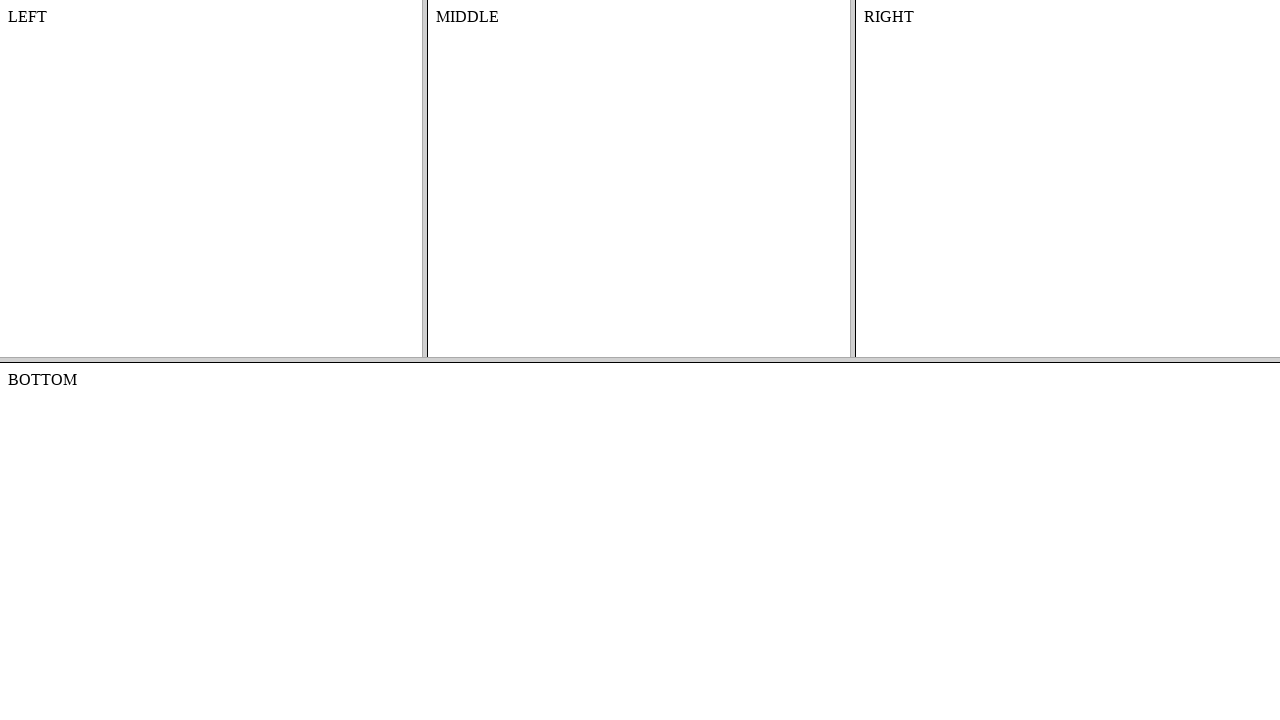

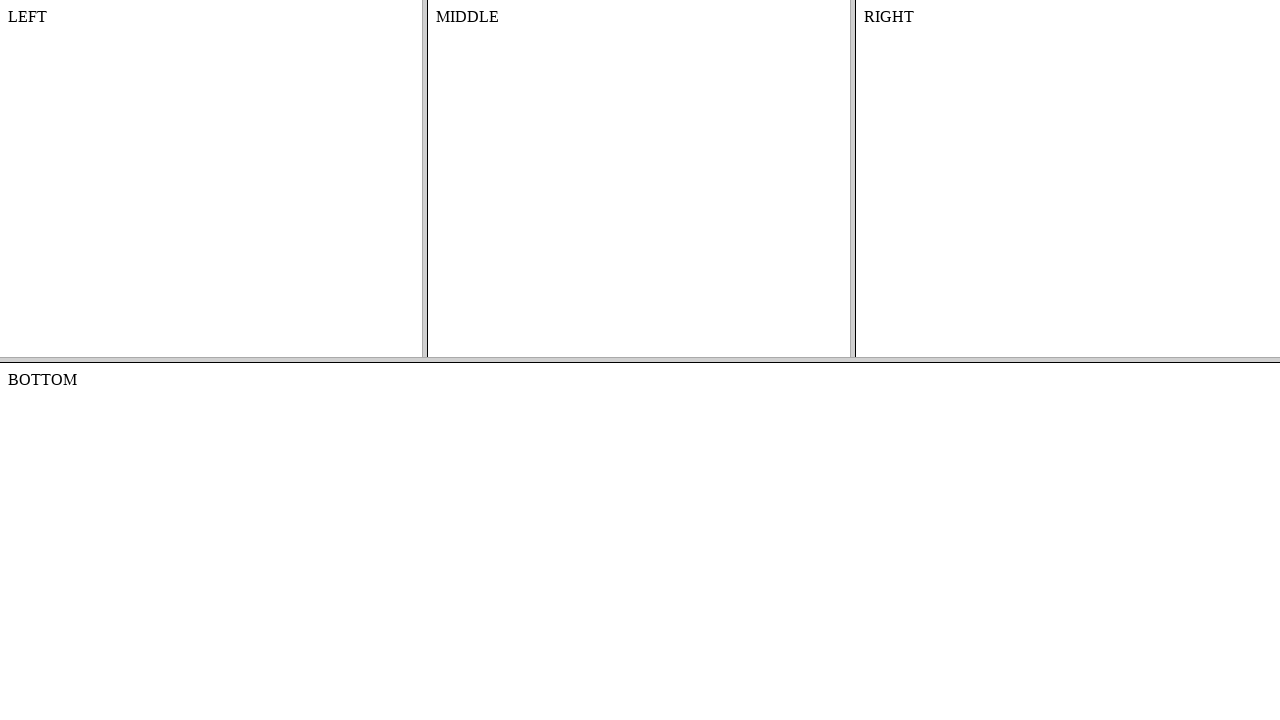